Extracts and displays information from a table including column count and row data

Starting URL: http://qaclickacademy.com/practice.php

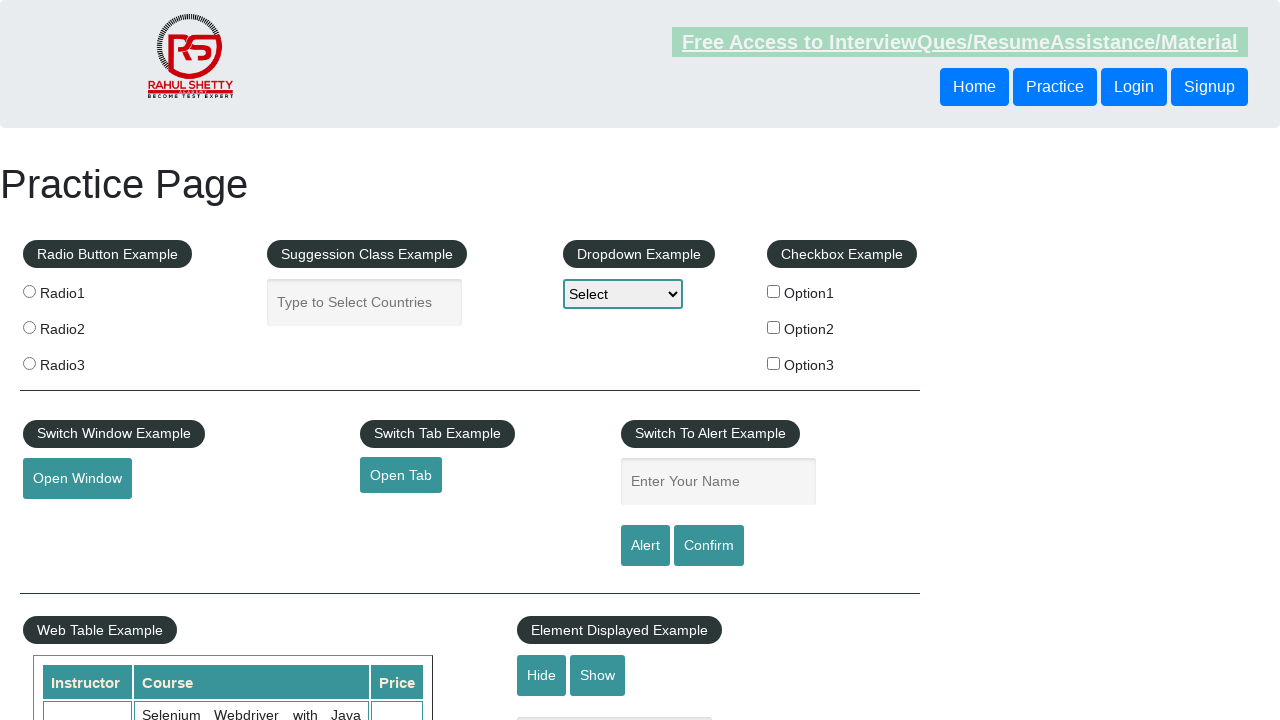

Waited for table to load
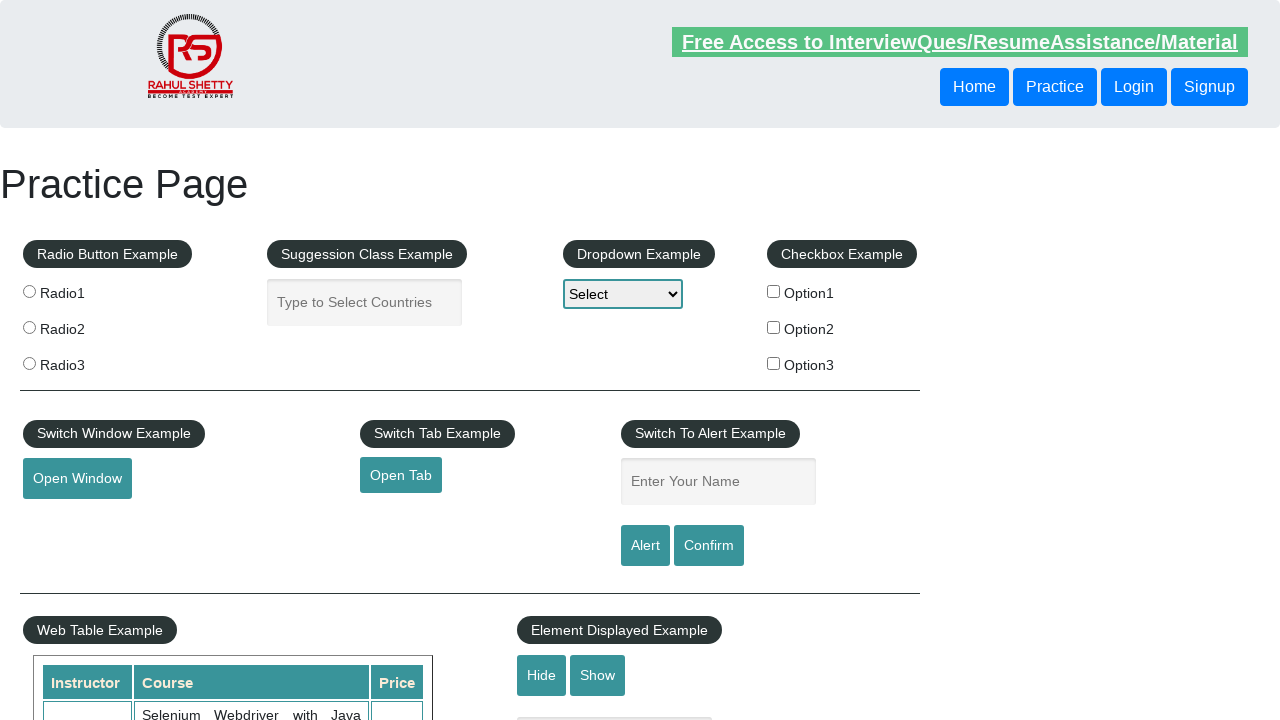

Counted price column cells: 10 cells found
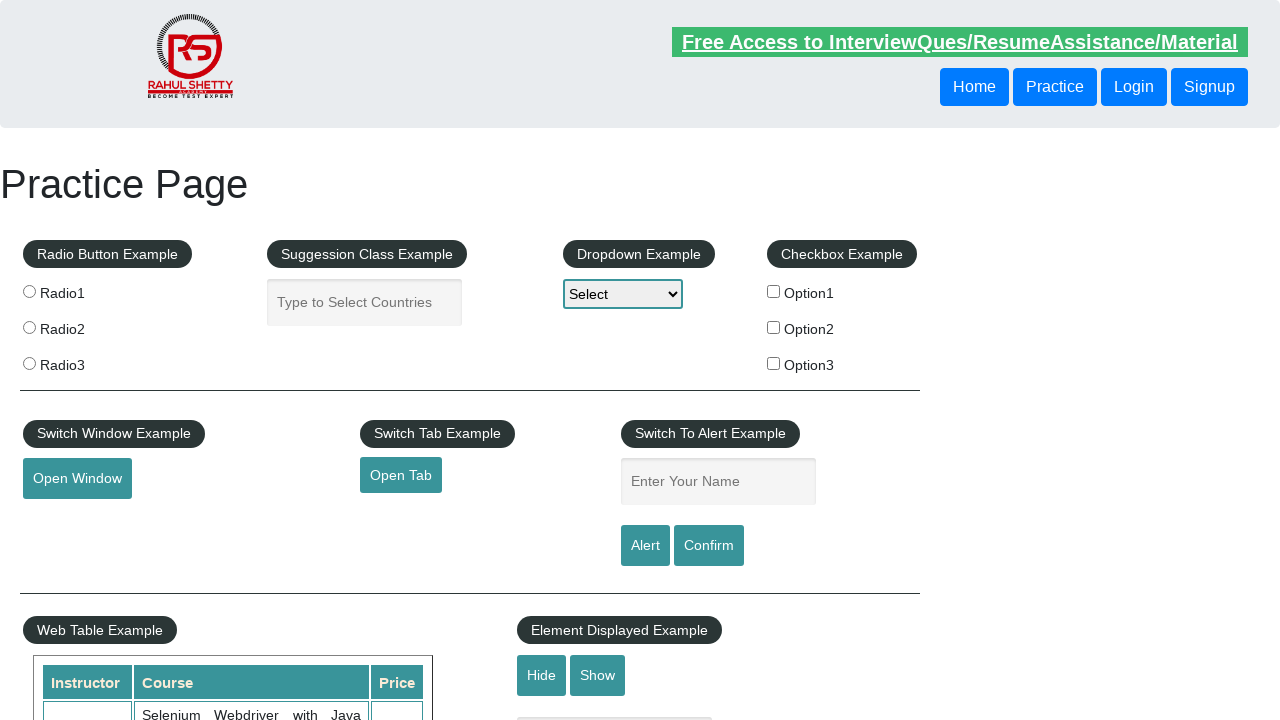

Counted header columns: 3 columns found
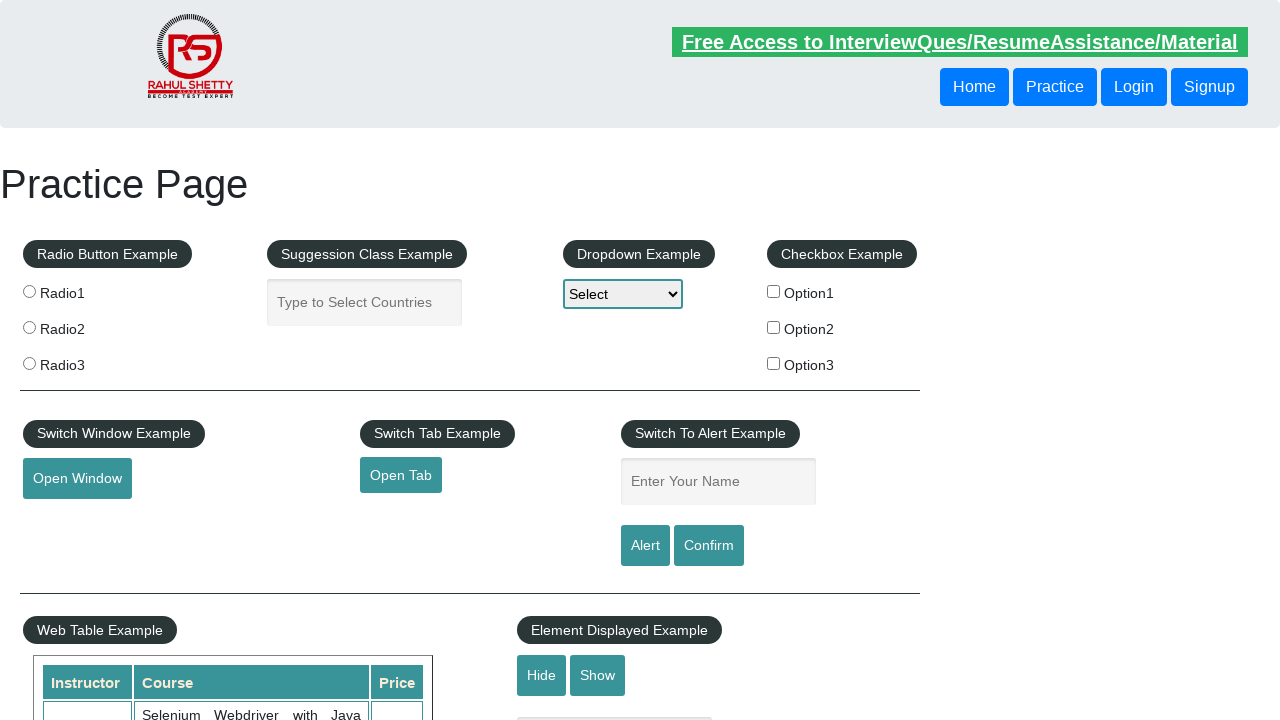

Retrieved all cells from third row
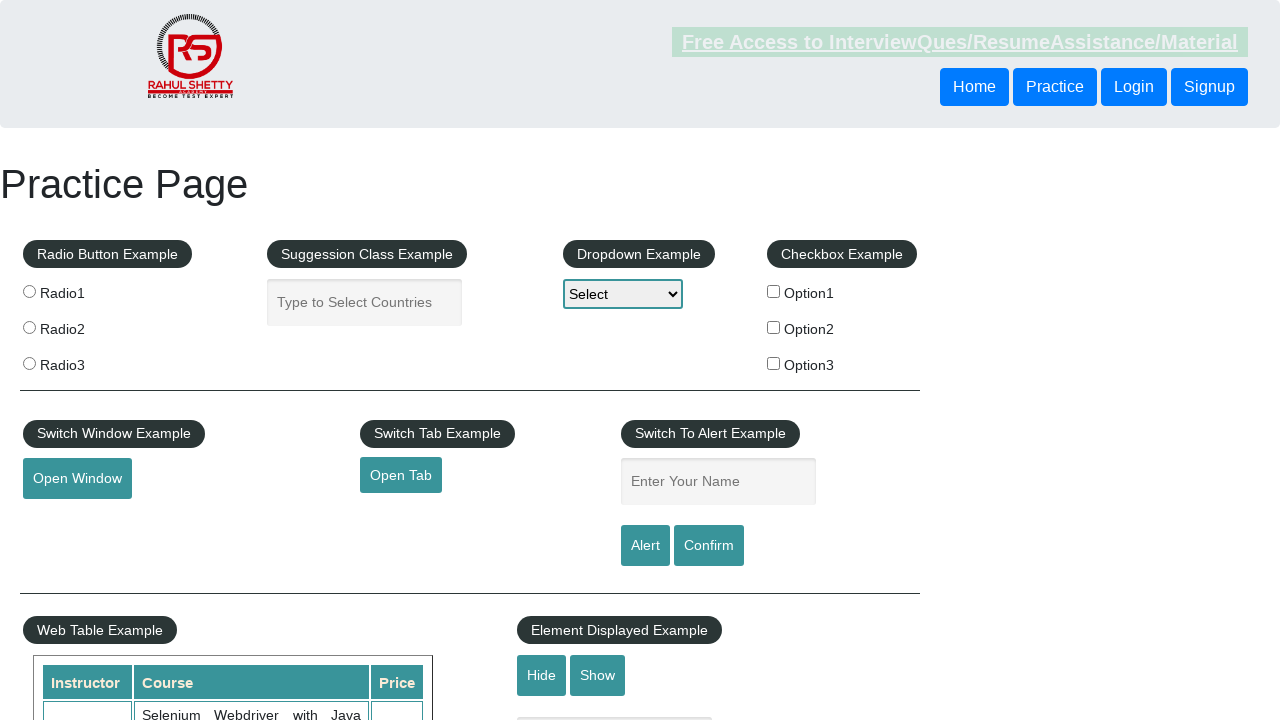

Extracted cell text from third row: 'Rahul Shetty'
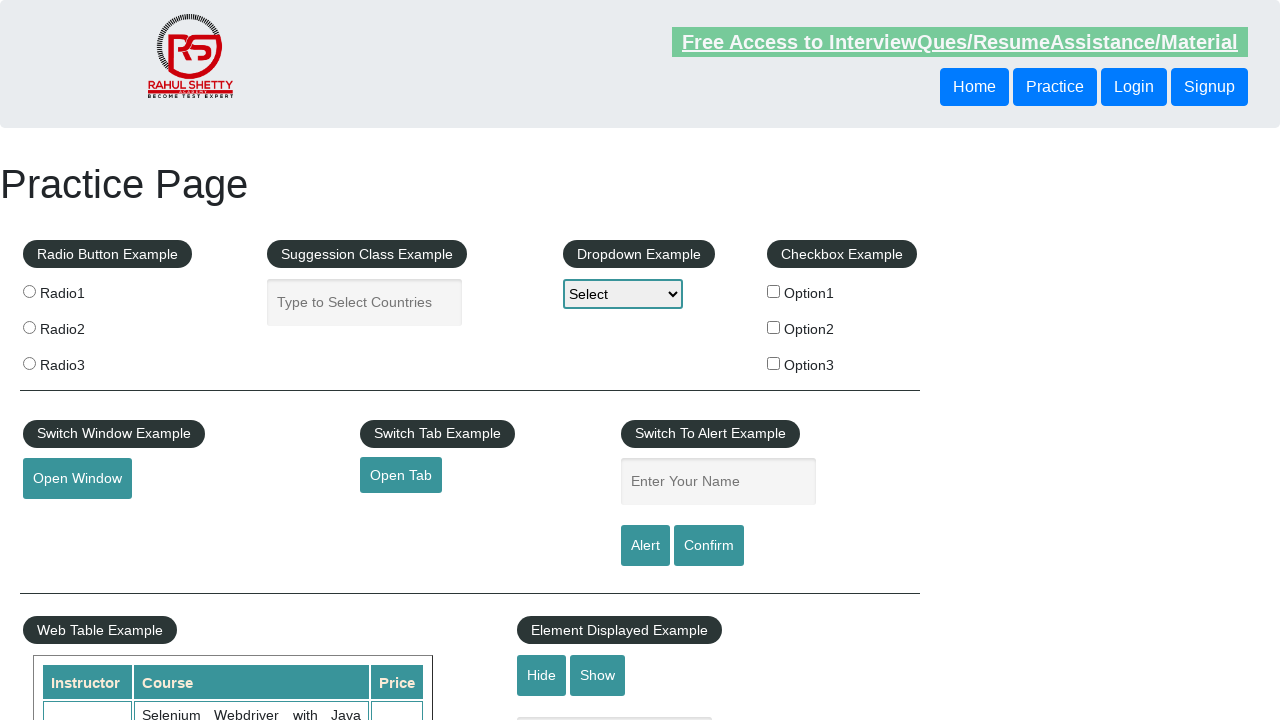

Extracted cell text from third row: 'Learn SQL in Practical + Database Testing from Scratch'
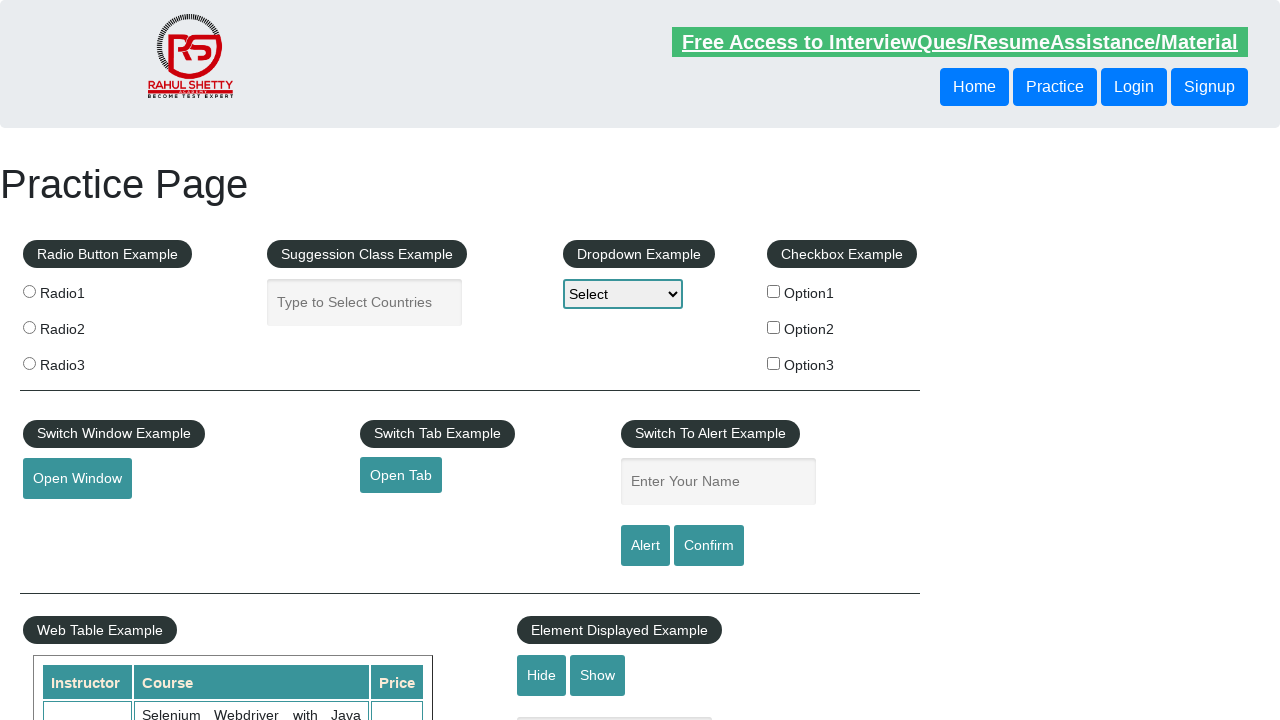

Extracted cell text from third row: '25'
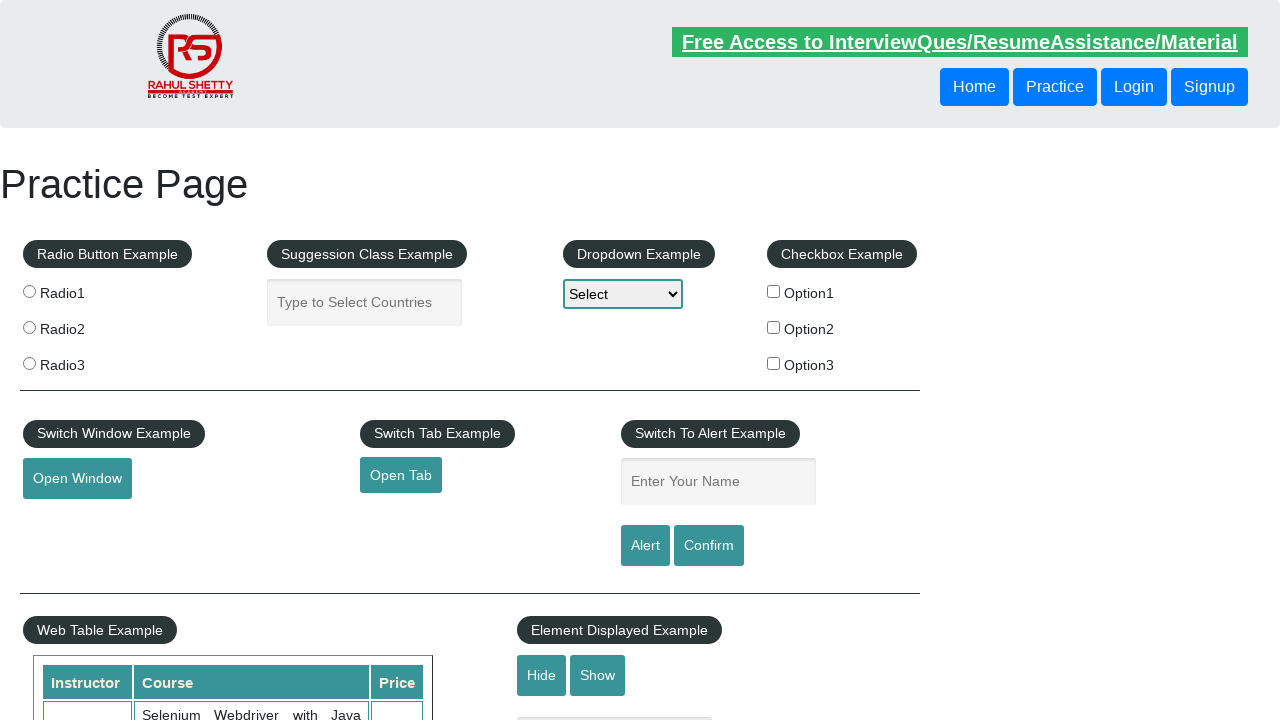

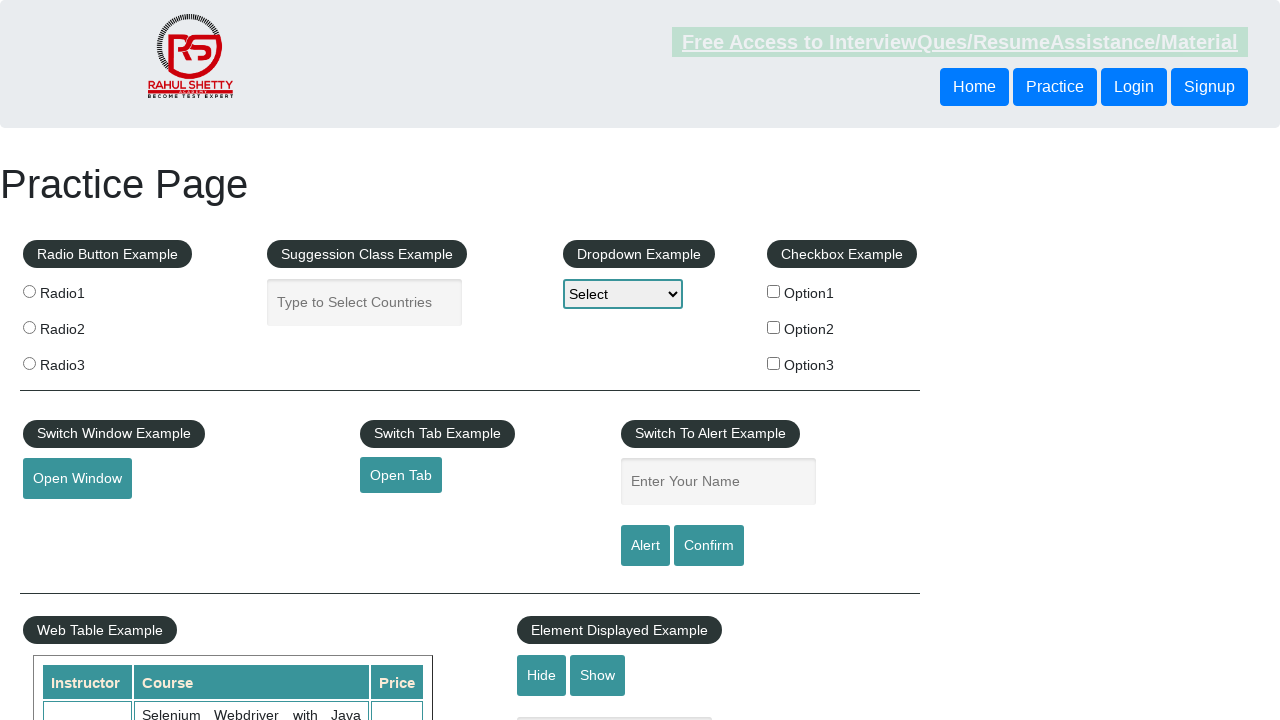